Tests clicking on an input element associated with a label containing "I have a car" text within an iframe on W3Schools

Starting URL: https://www.w3schools.com/tags/tryit.asp?filename=tryhtml5_input_type_checkbox

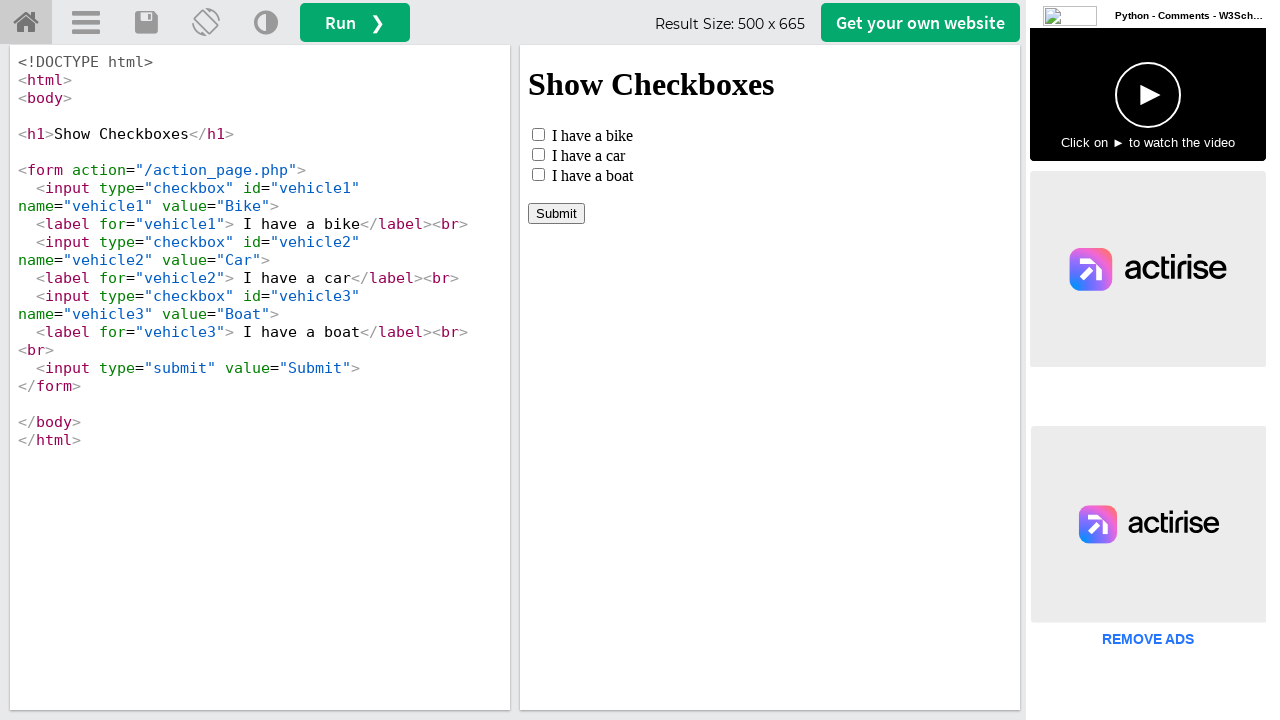

Navigated to W3Schools checkbox input tryit page
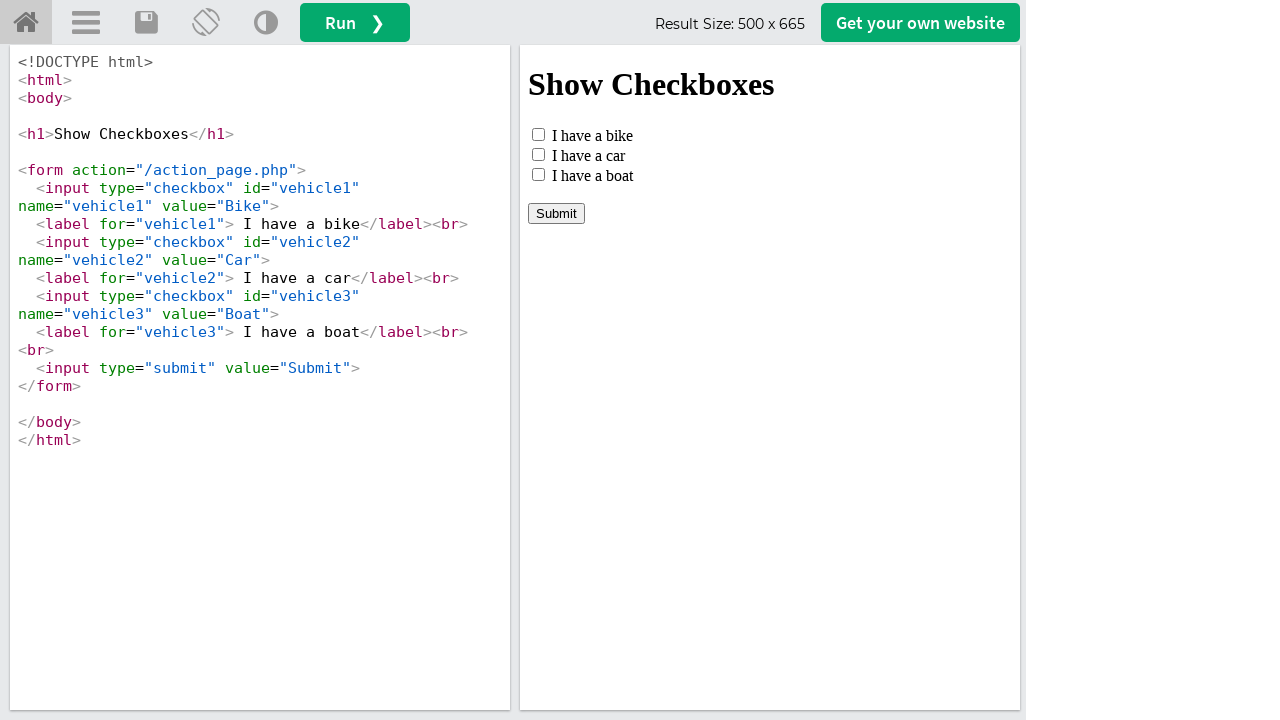

Located iframe element with ID 'iframeResult'
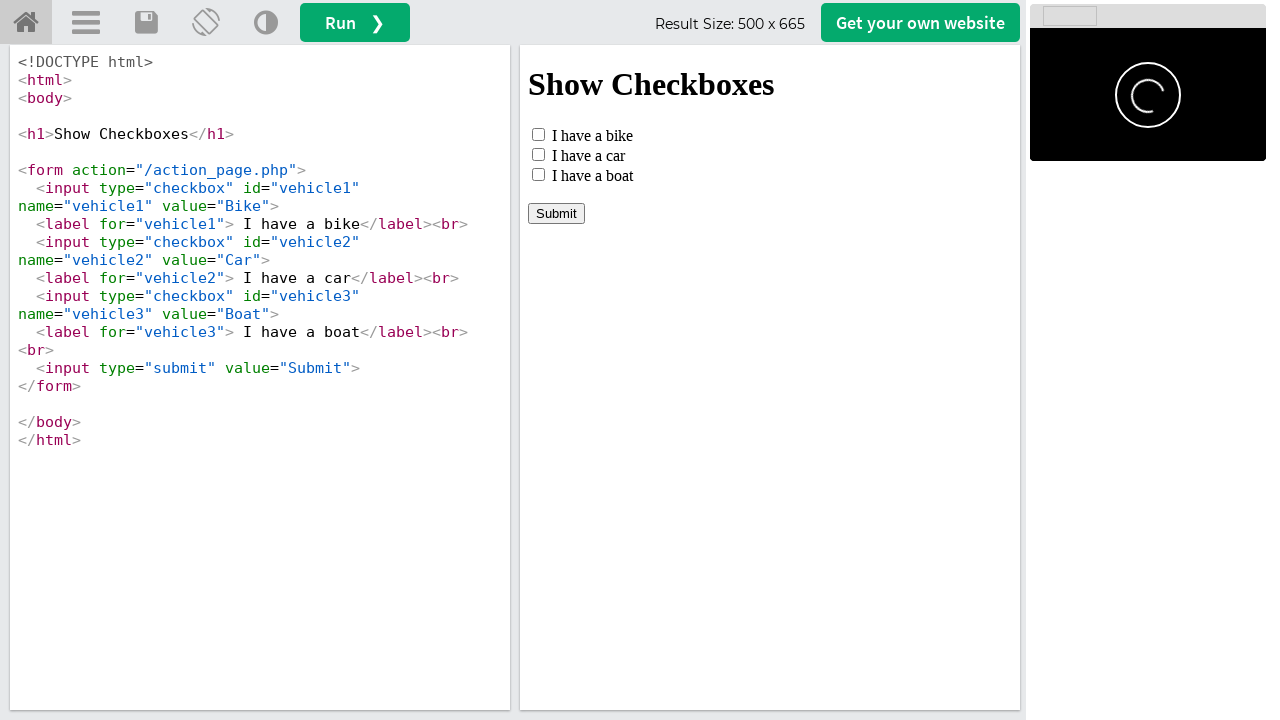

Clicked on input element associated with 'I have a car' label within iframe at (588, 155) on #iframeResult >> internal:control=enter-frame >> label:has-text('I have a car')
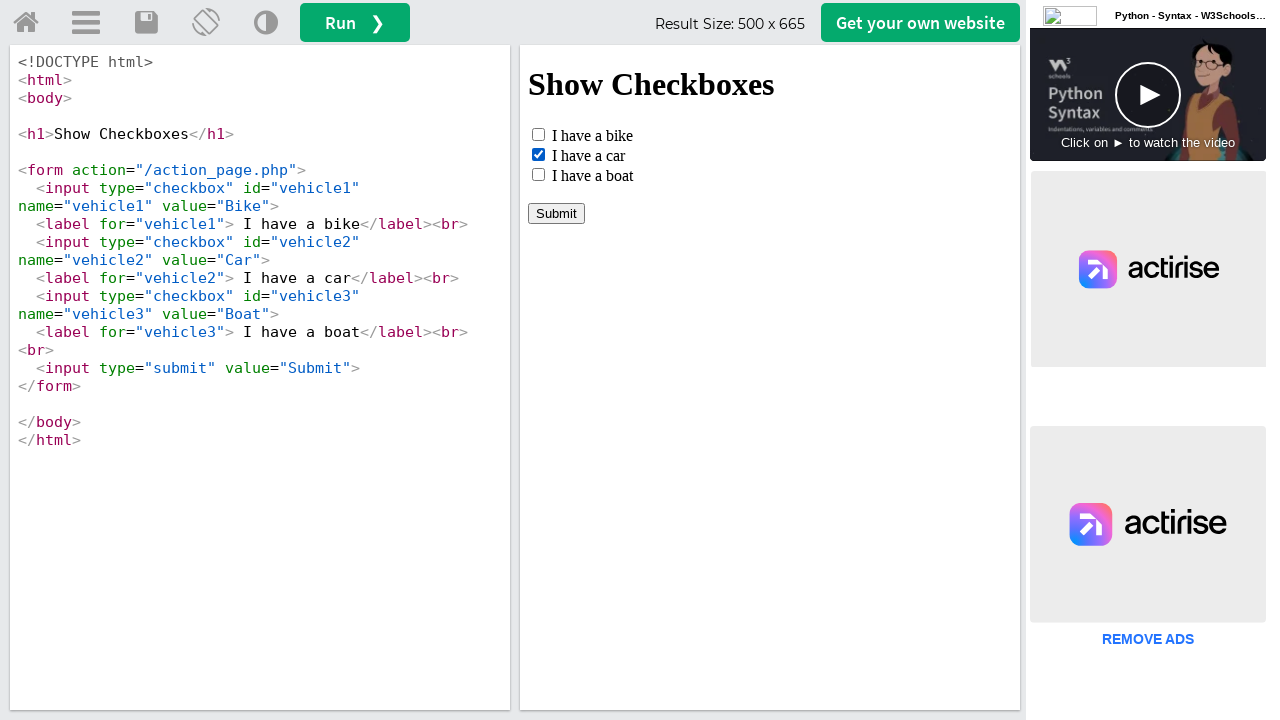

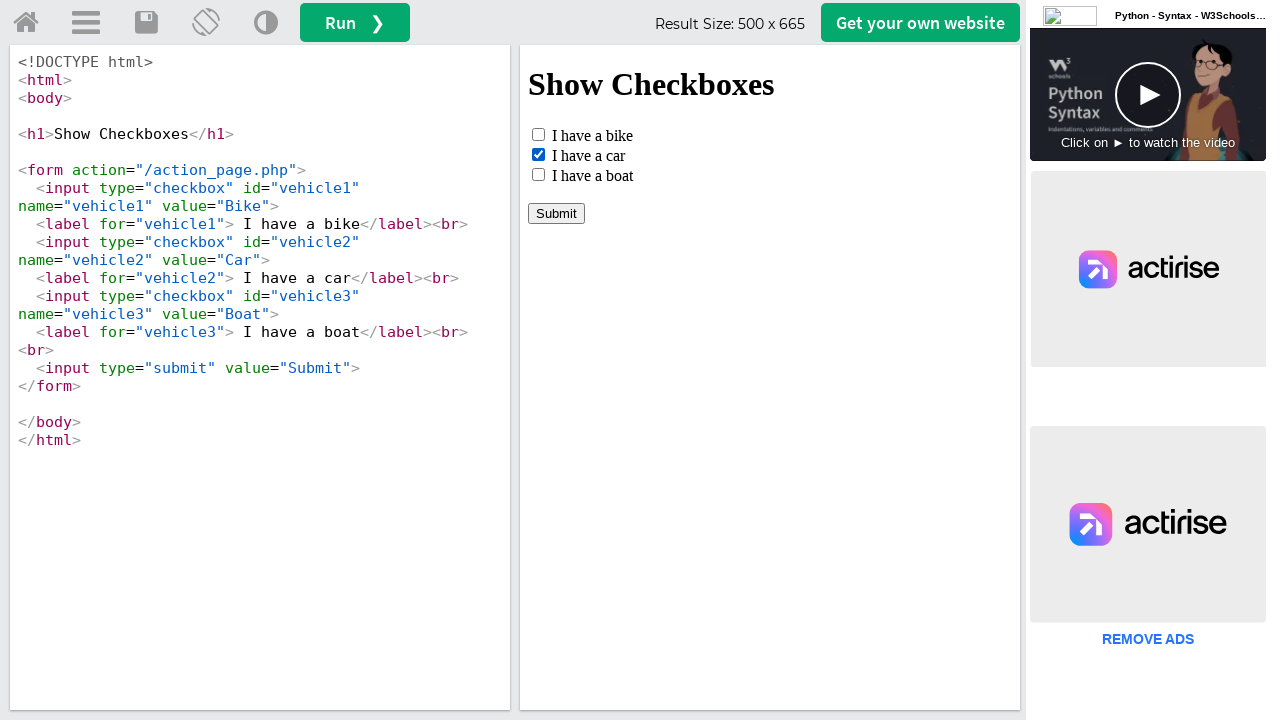